Tests DuckDuckGo search functionality by entering a search query and submitting it using the Enter key

Starting URL: https://duckduckgo.com

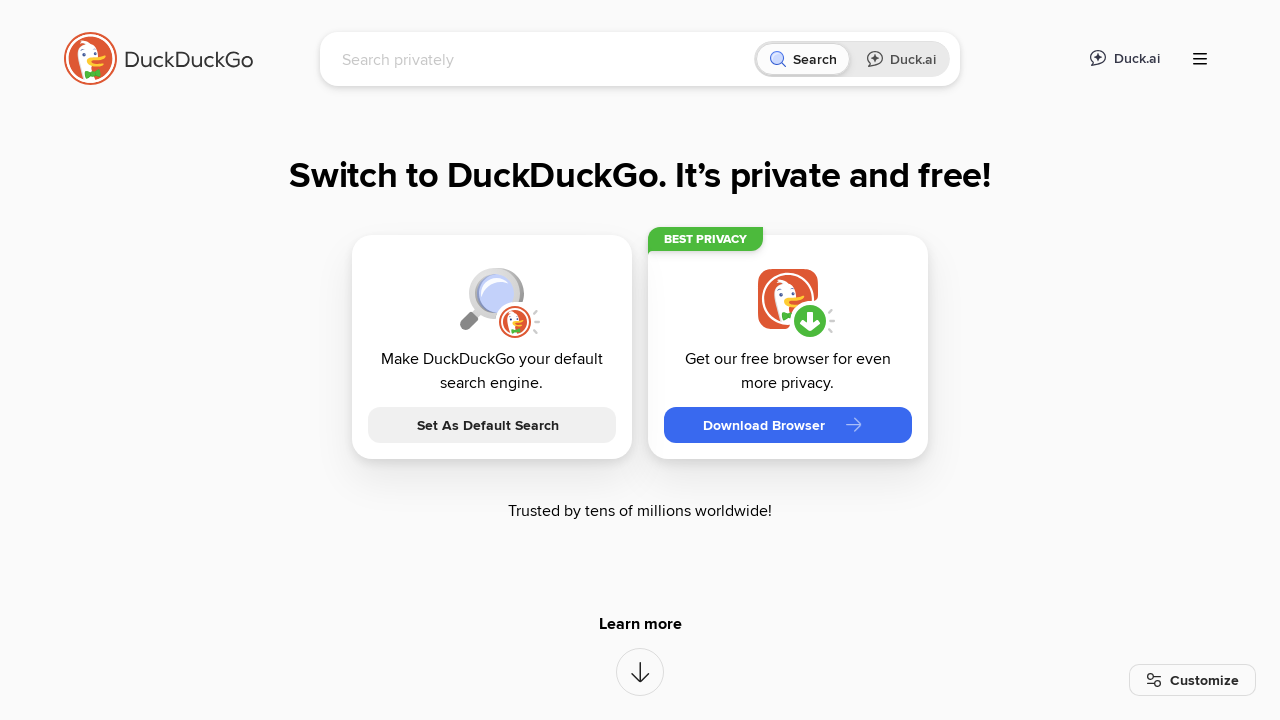

Filled search box with 'GitHub jawc' on input[name='q']
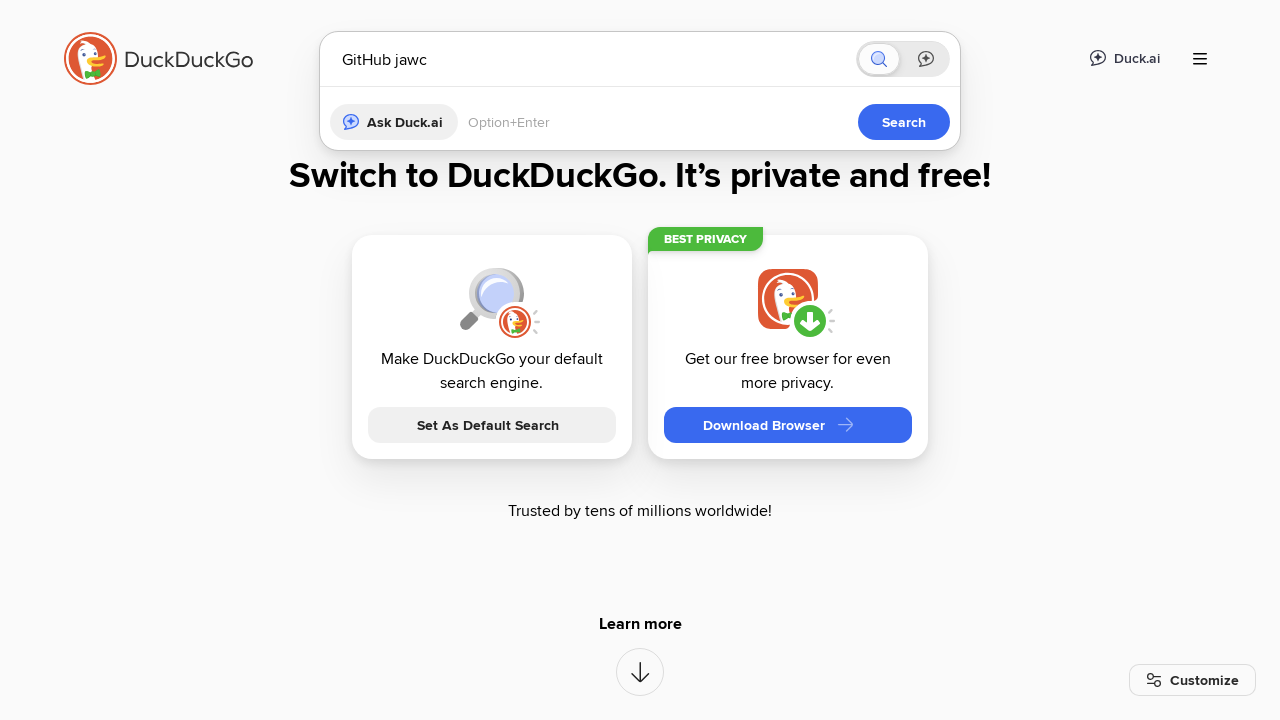

Pressed Enter to submit search query on input[name='q']
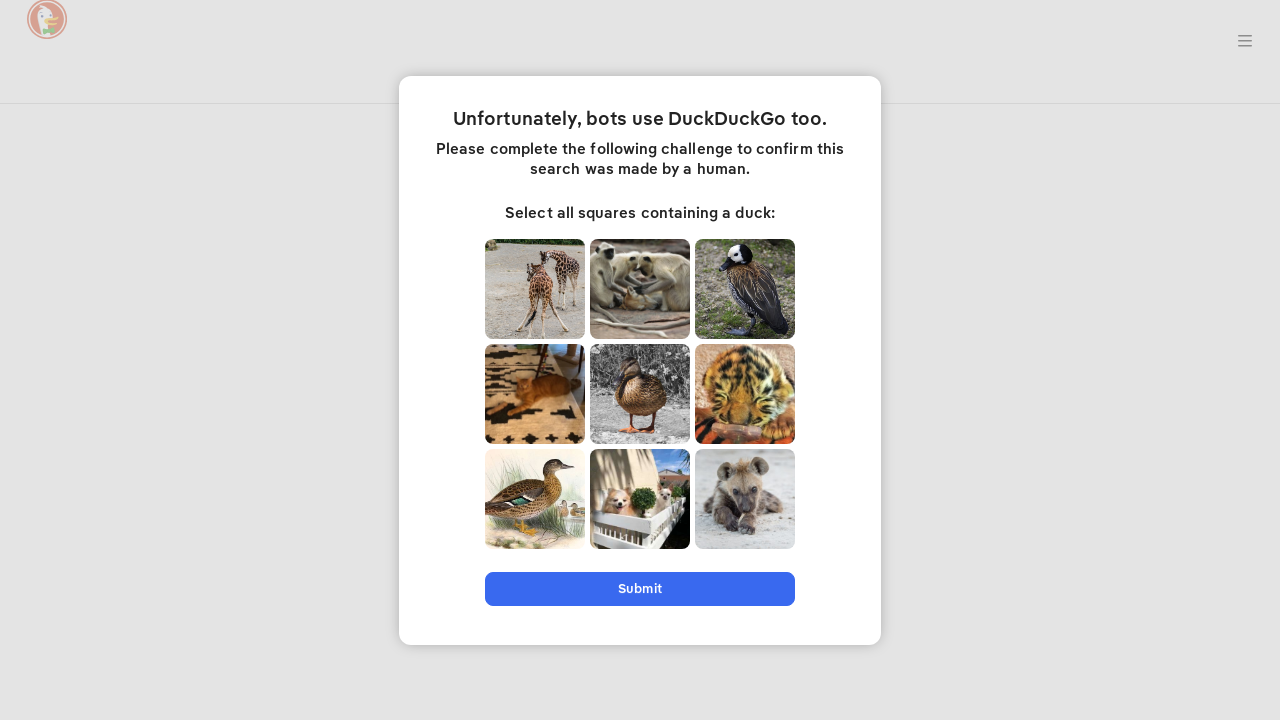

Search results loaded and page reached network idle state
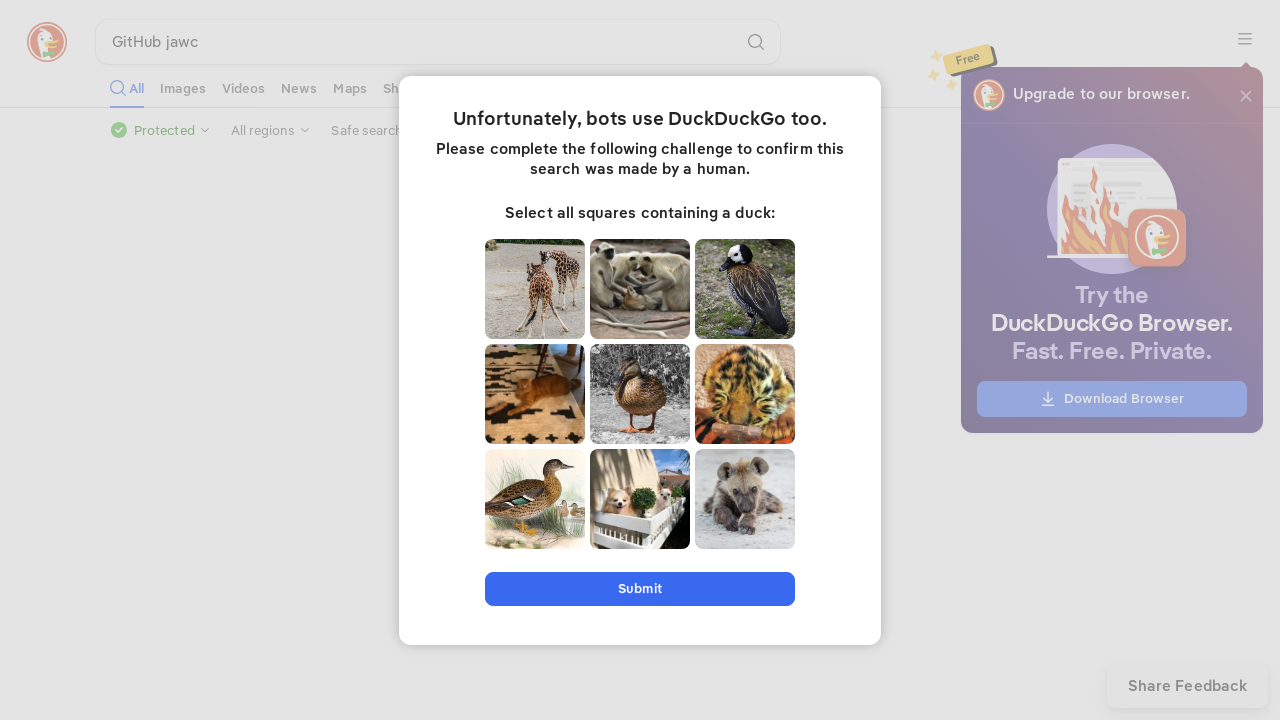

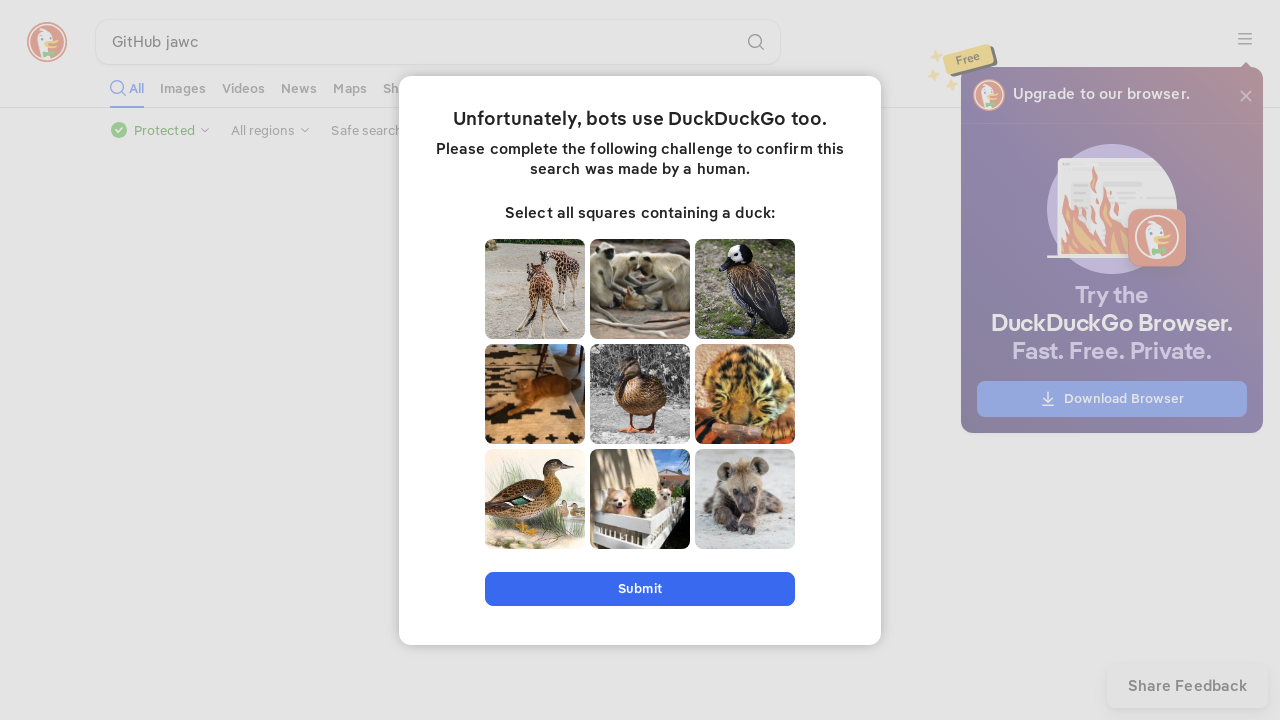